Navigates to an article about top PHP functions and verifies that tables with data are present on the page.

Starting URL: https://www.exakat.io/the-top-100-php-functions-in-2024/

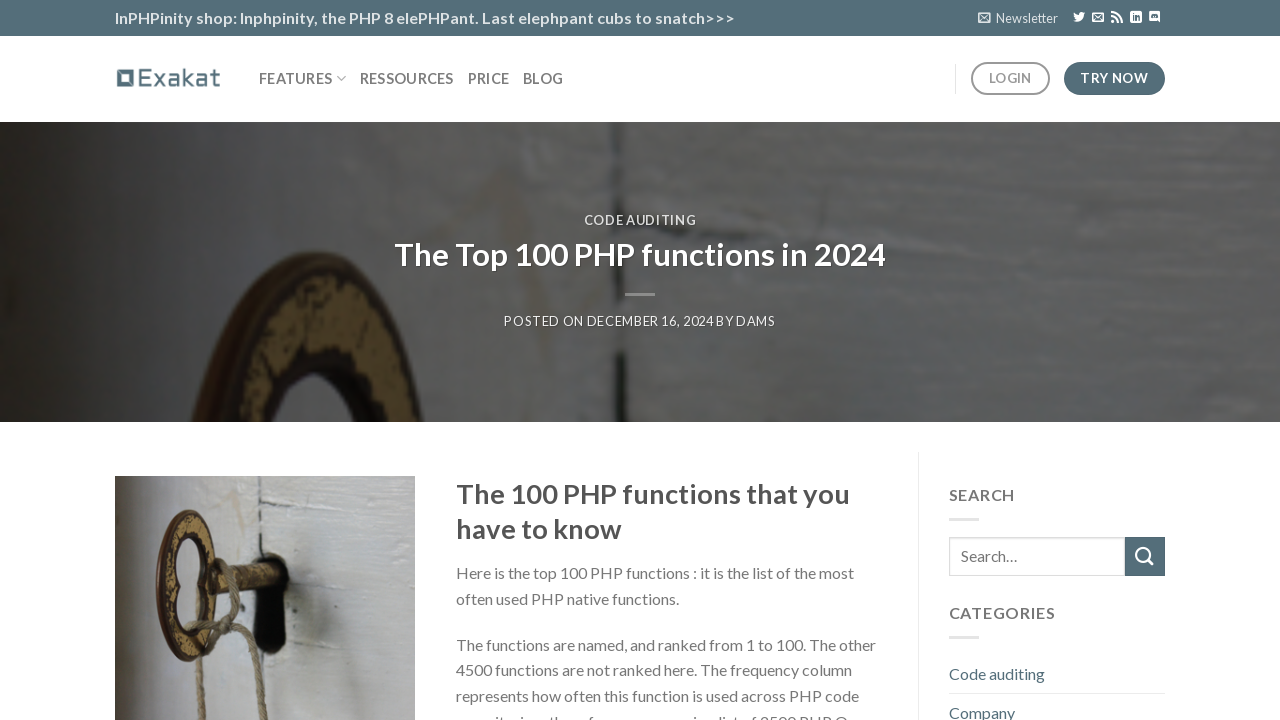

Navigated to article about top PHP functions in 2024
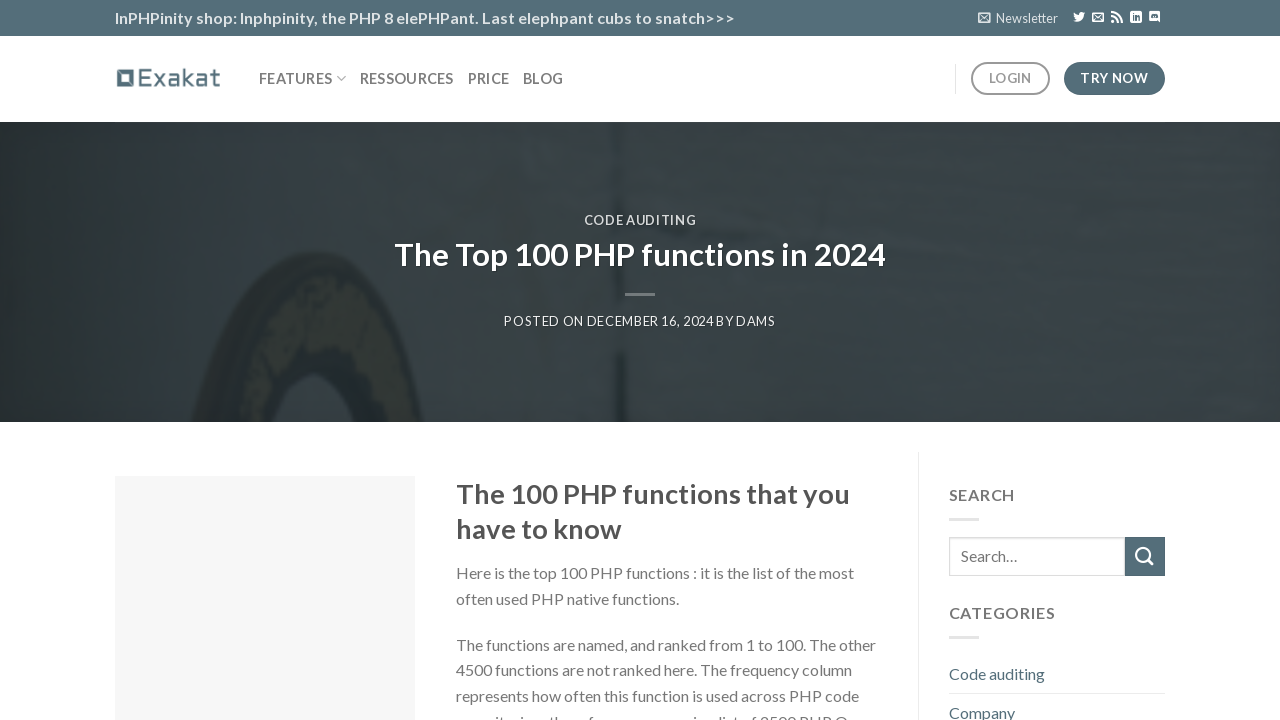

Tables loaded on the page
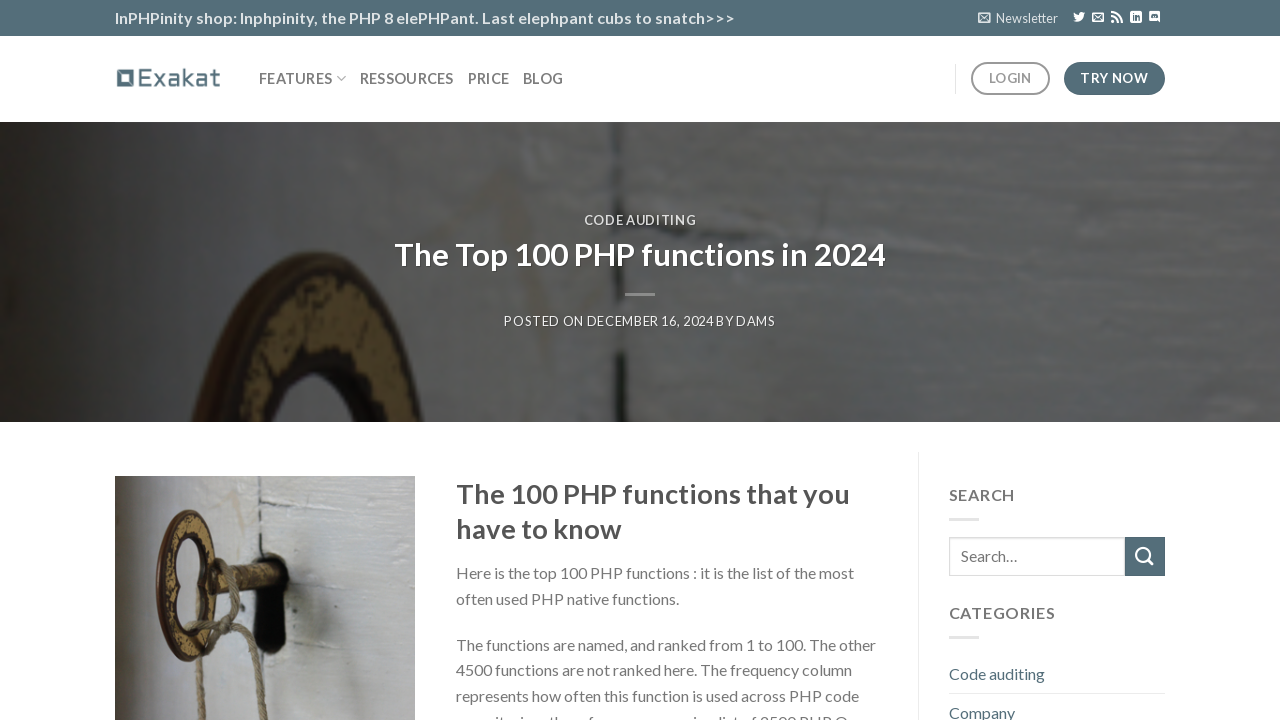

Verified that at least one table with data rows is present
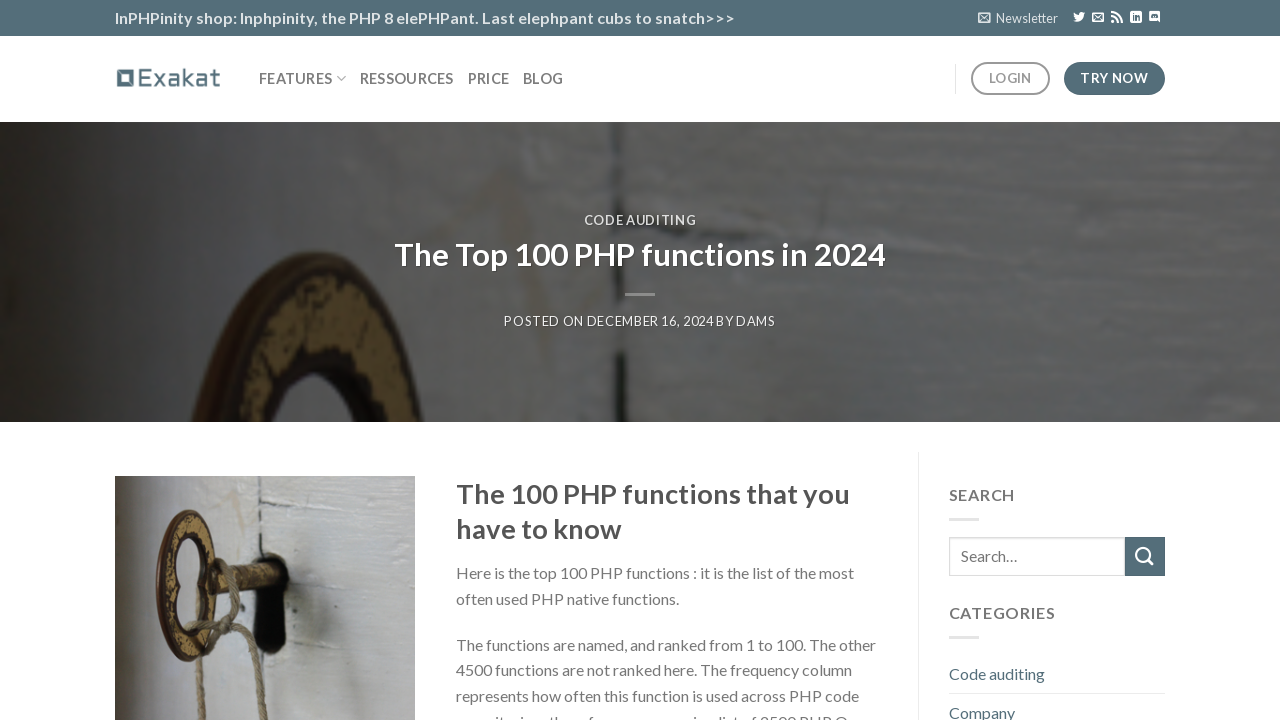

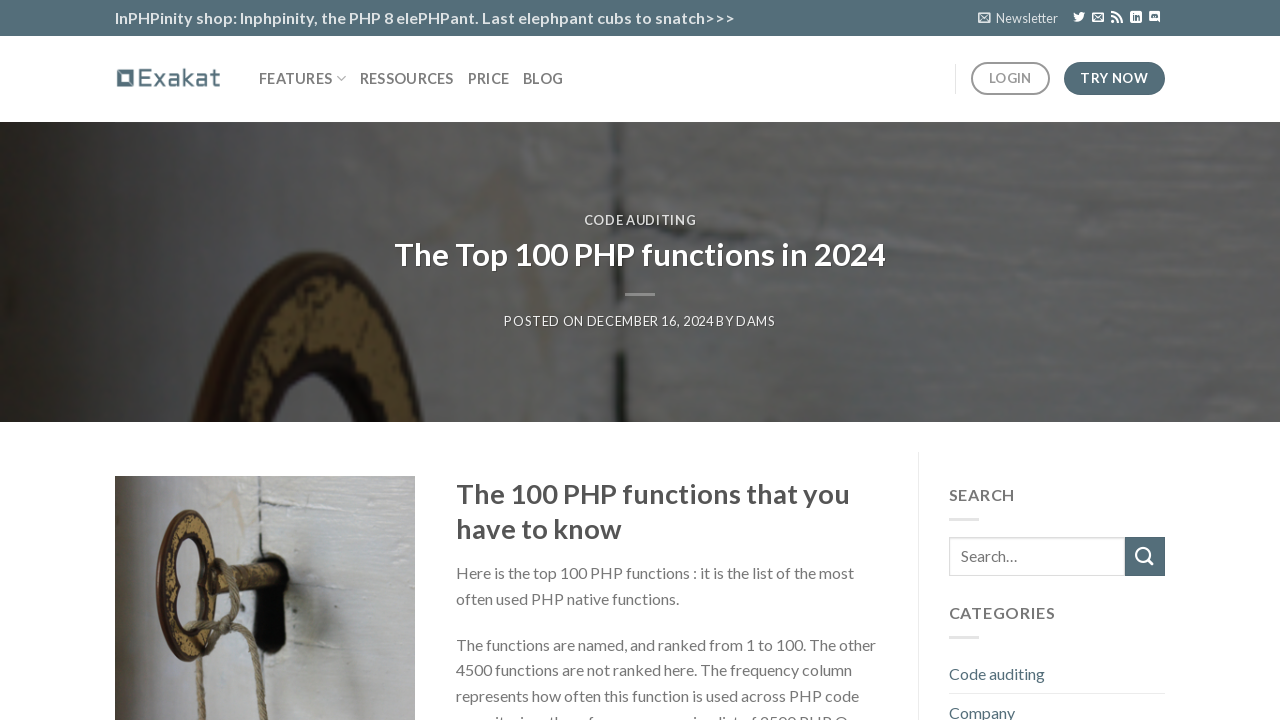